Tests opening a new browser window, navigating to a second URL in that window, and verifying that two windows are open.

Starting URL: https://the-internet.herokuapp.com

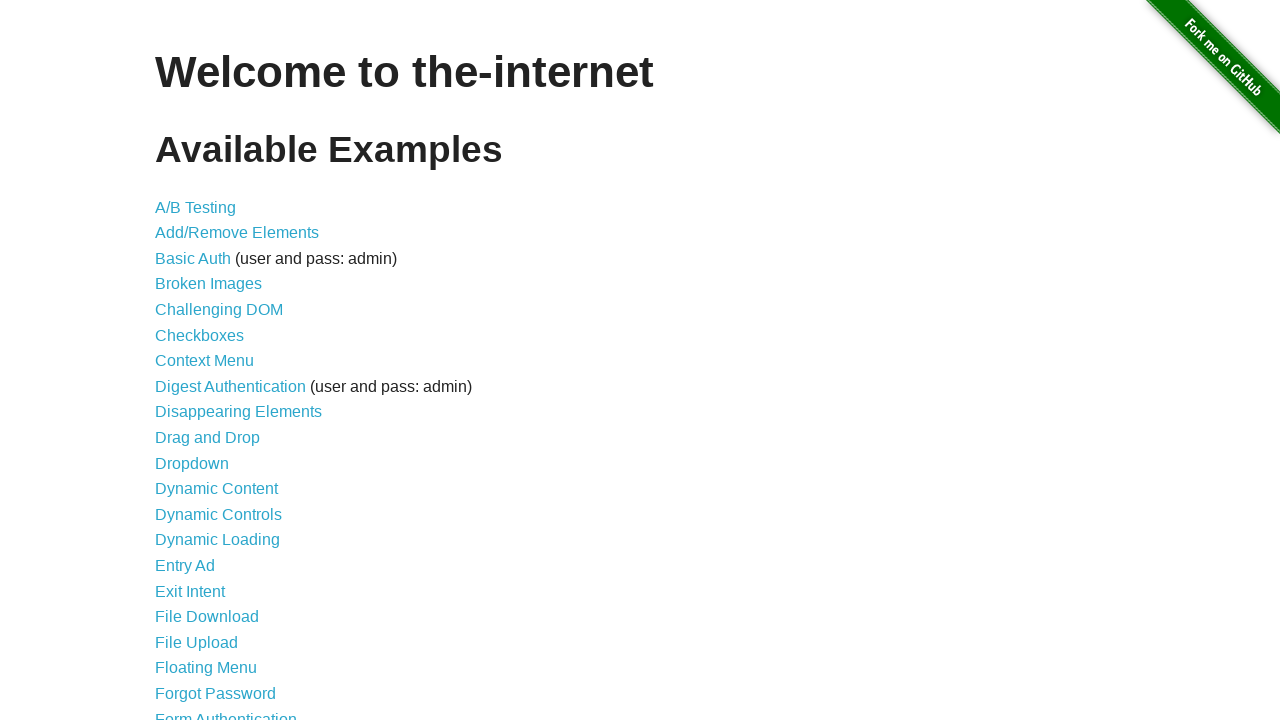

Opened a new browser window
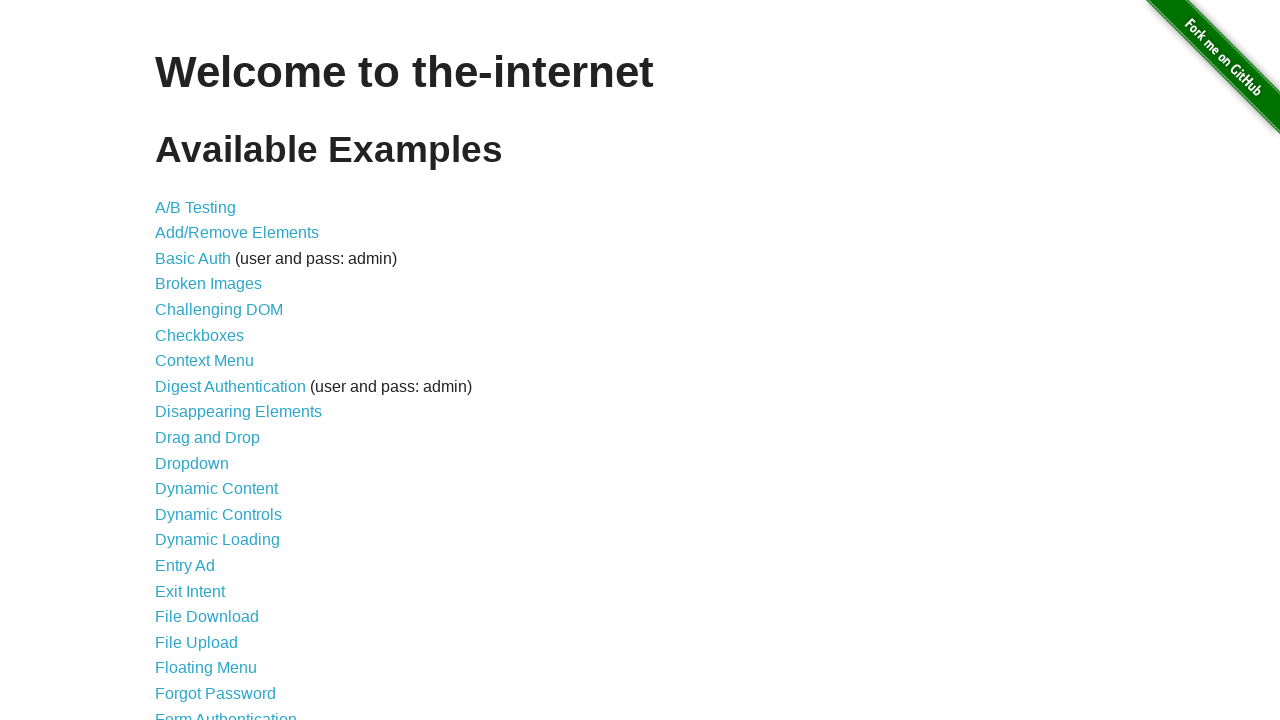

Navigated new window to typos page
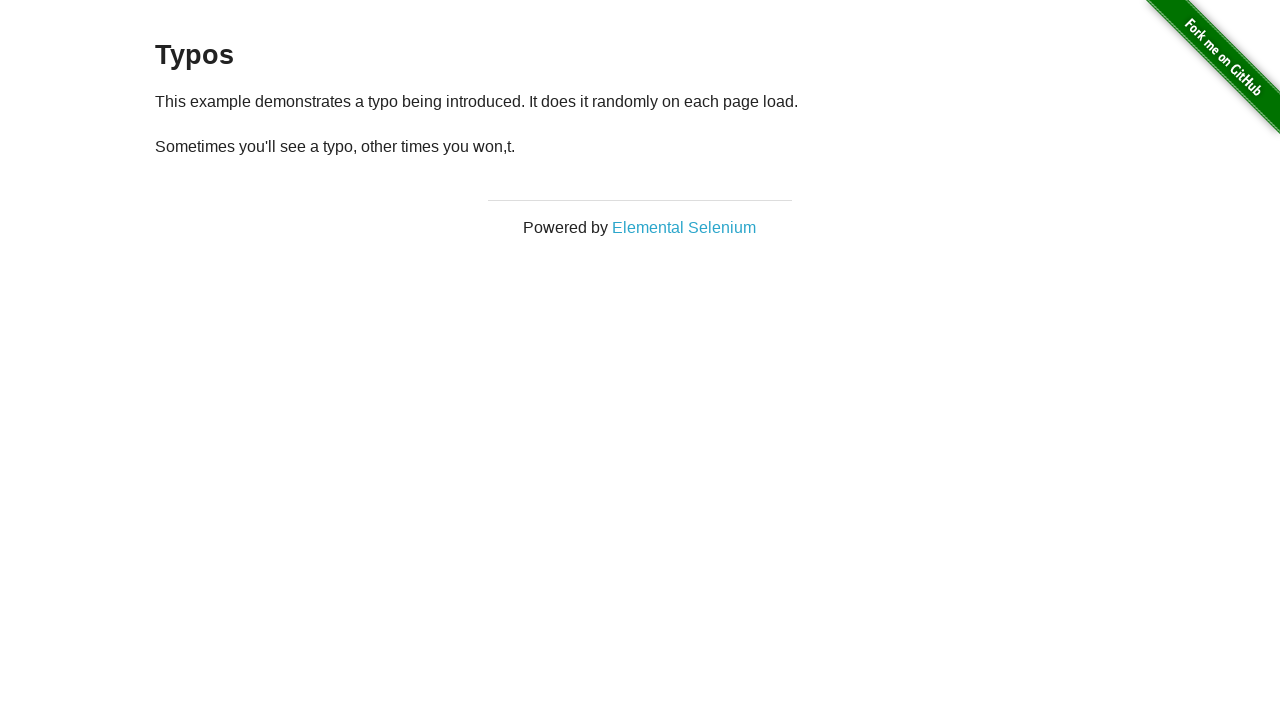

Verified page count: 2 windows open
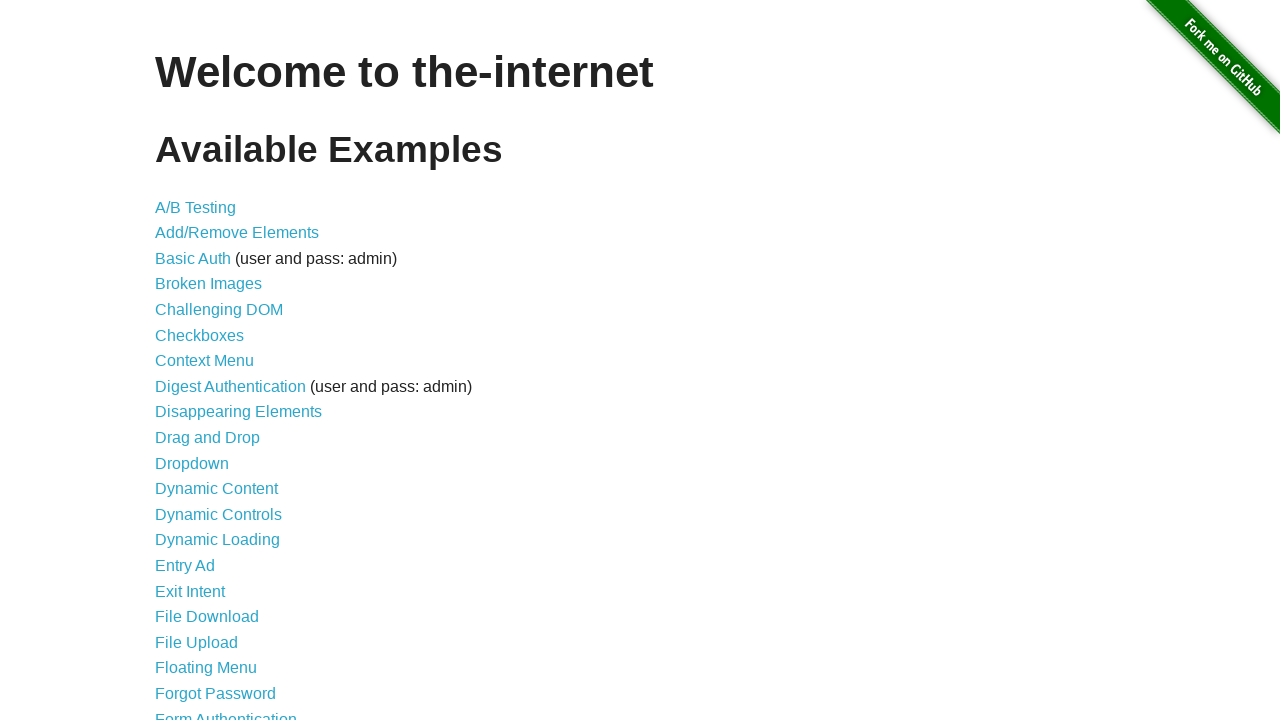

Assertion passed: exactly 2 windows are open
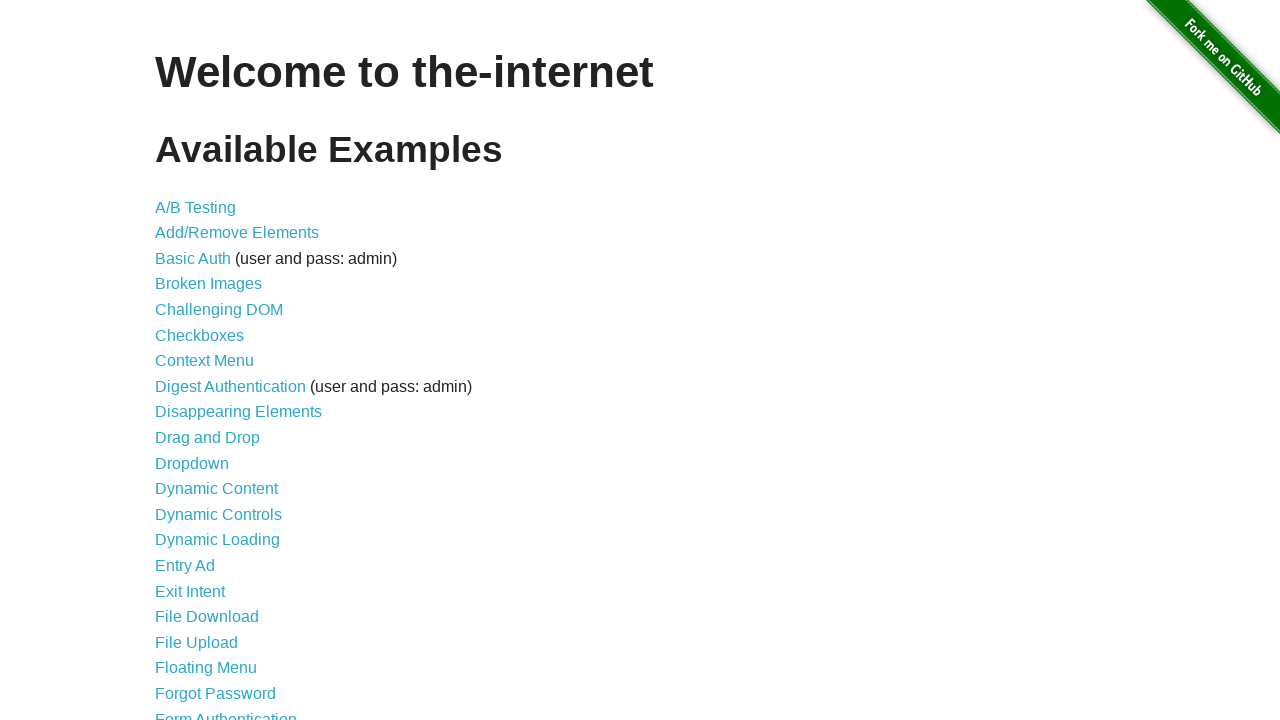

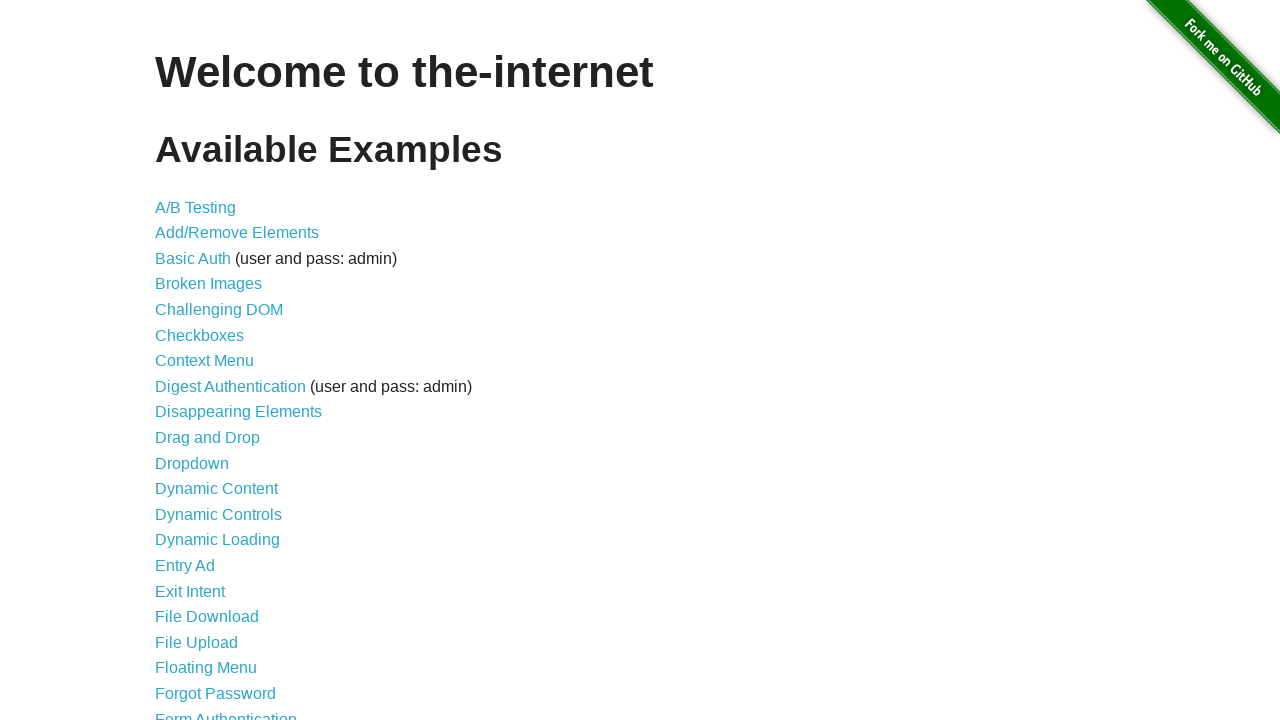